Tests a registration form by filling in personal details including name, address, email, phone, gender, hobbies, skills, country, and password fields on a demo automation testing site.

Starting URL: https://demo.automationtesting.in/Register.html

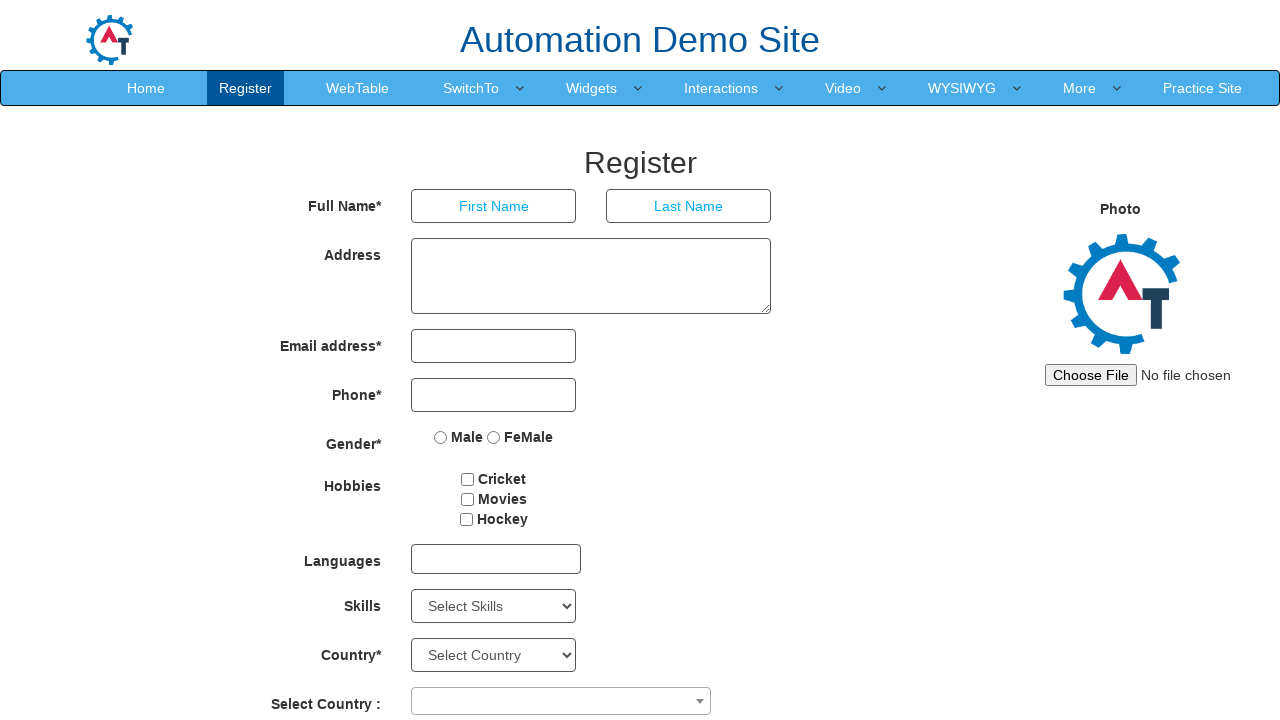

Filled first name field with 'Divya' on input[placeholder='First Name']
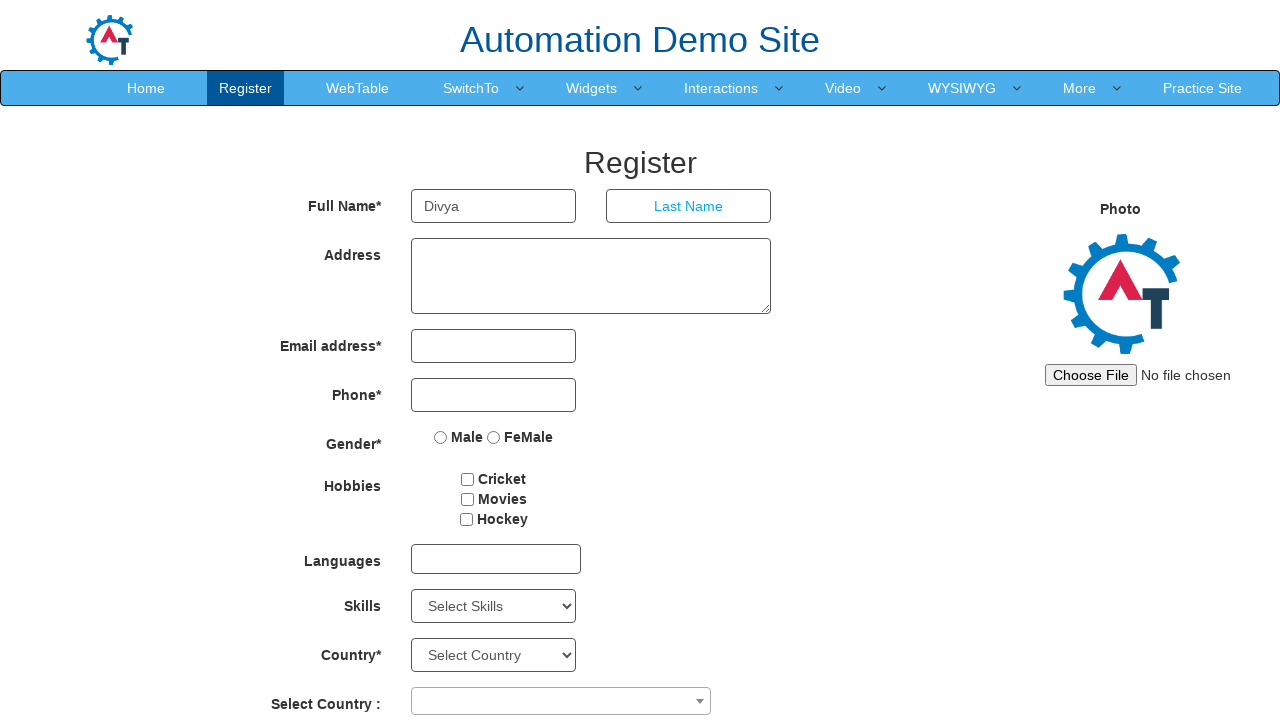

Filled last name field with 'Jyoti' on input[placeholder='Last Name']
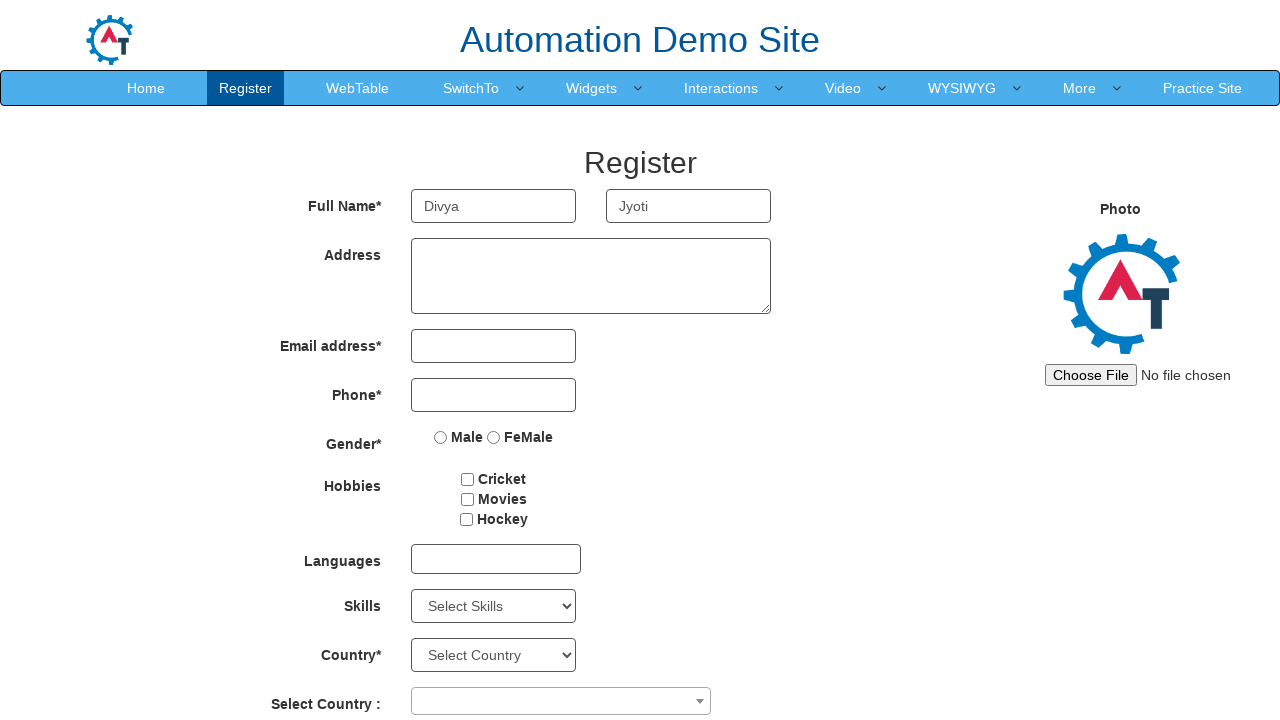

Filled address field with residential address on textarea[rows='3']
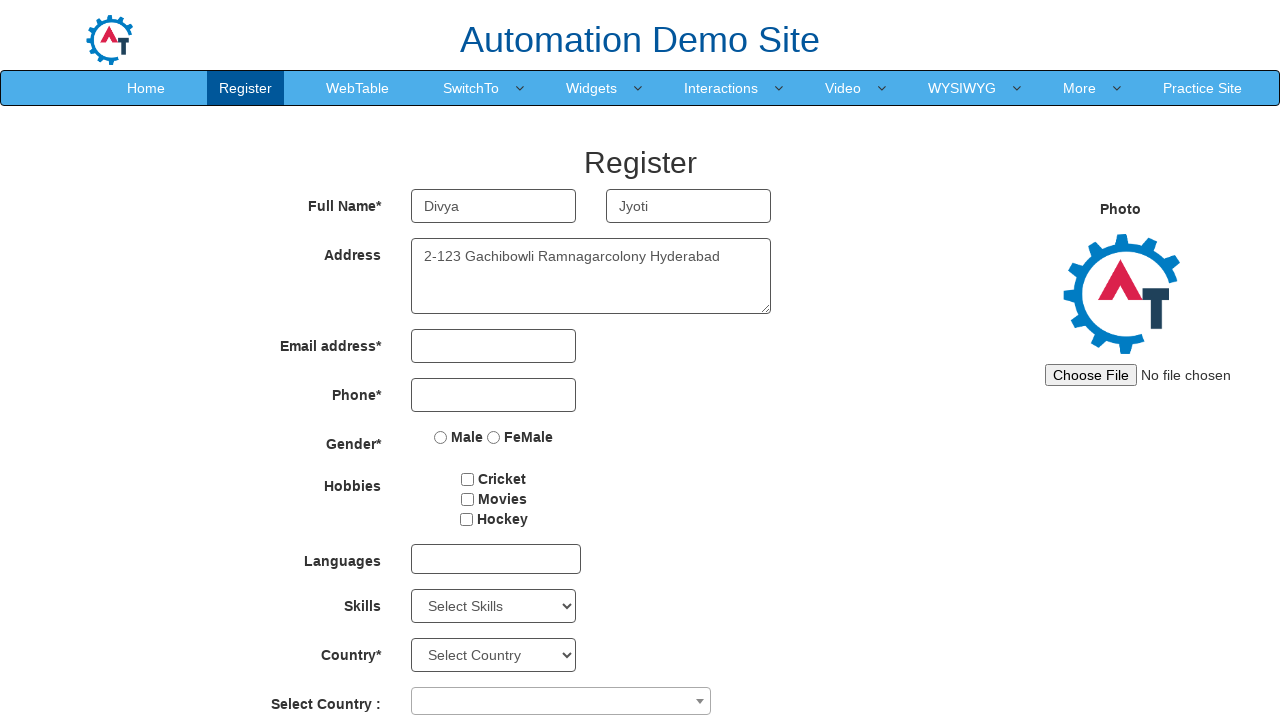

Filled email field with 'divyajyoti818@gmail.com' on input[type='email']
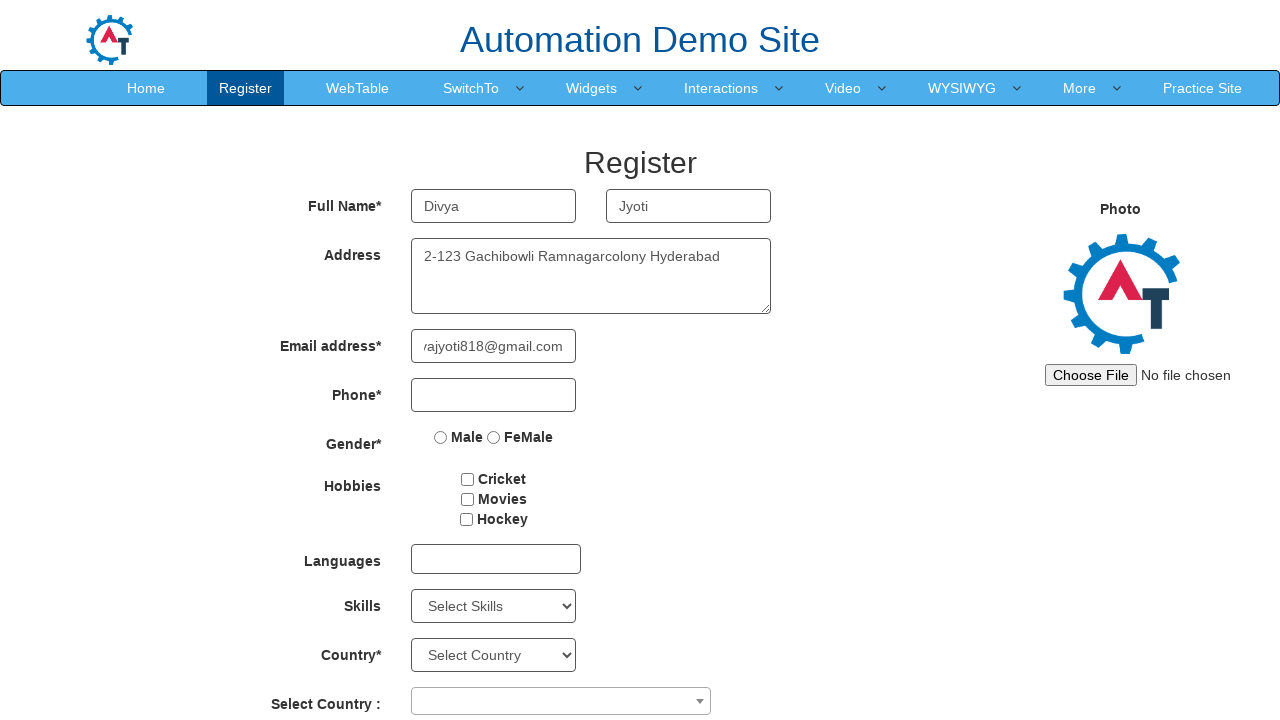

Filled phone number field with '9090603602' on input[type='tel']
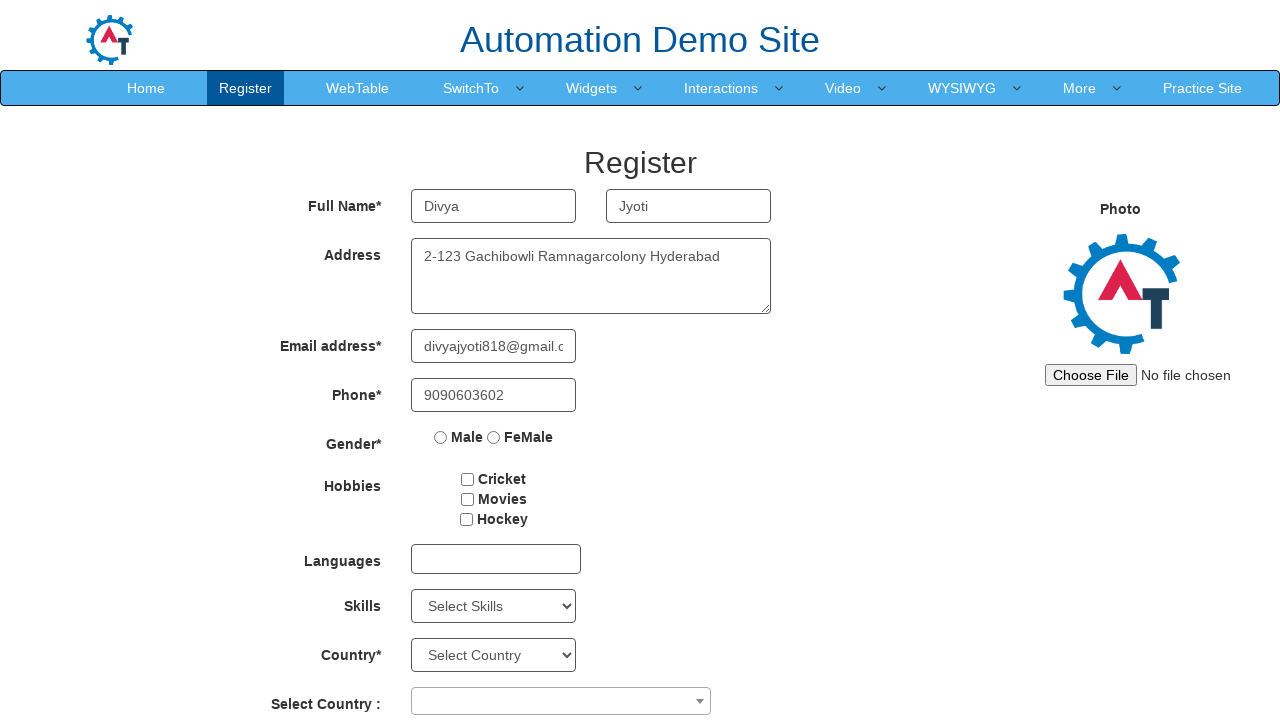

Selected Female gender option at (494, 437) on input[value='FeMale']
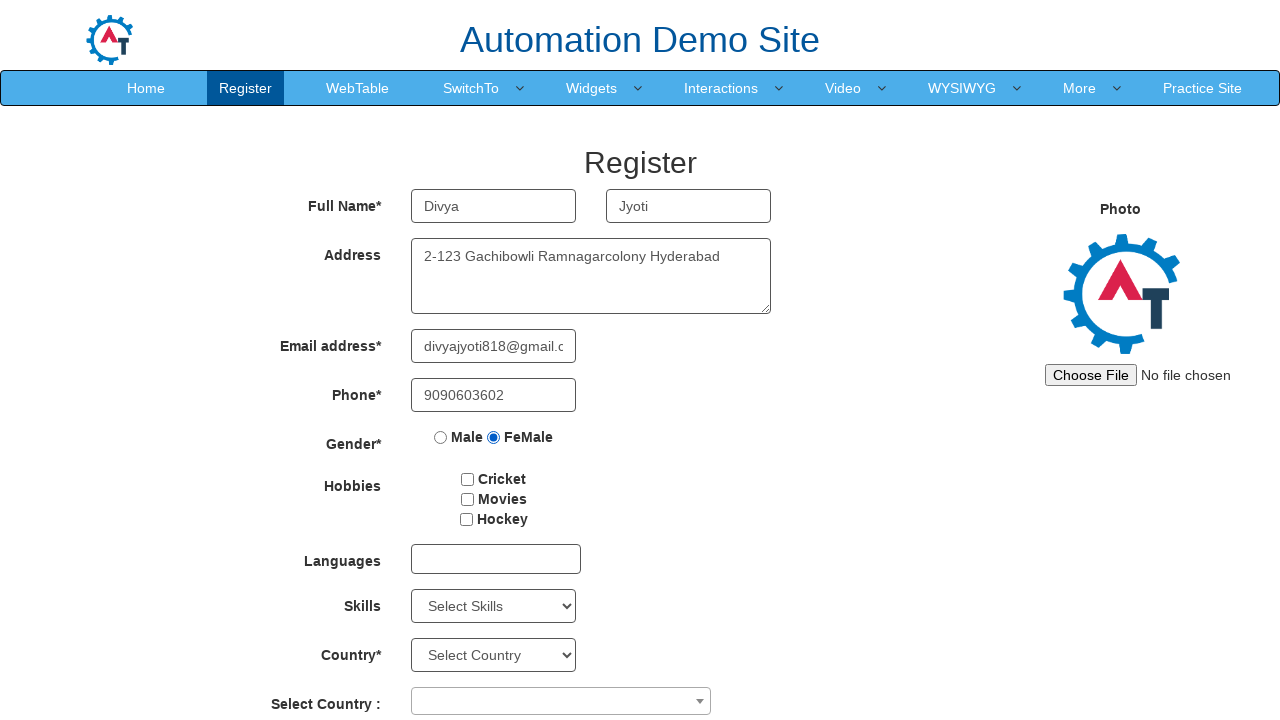

Selected Movies hobby checkbox at (467, 499) on input[value='Movies']
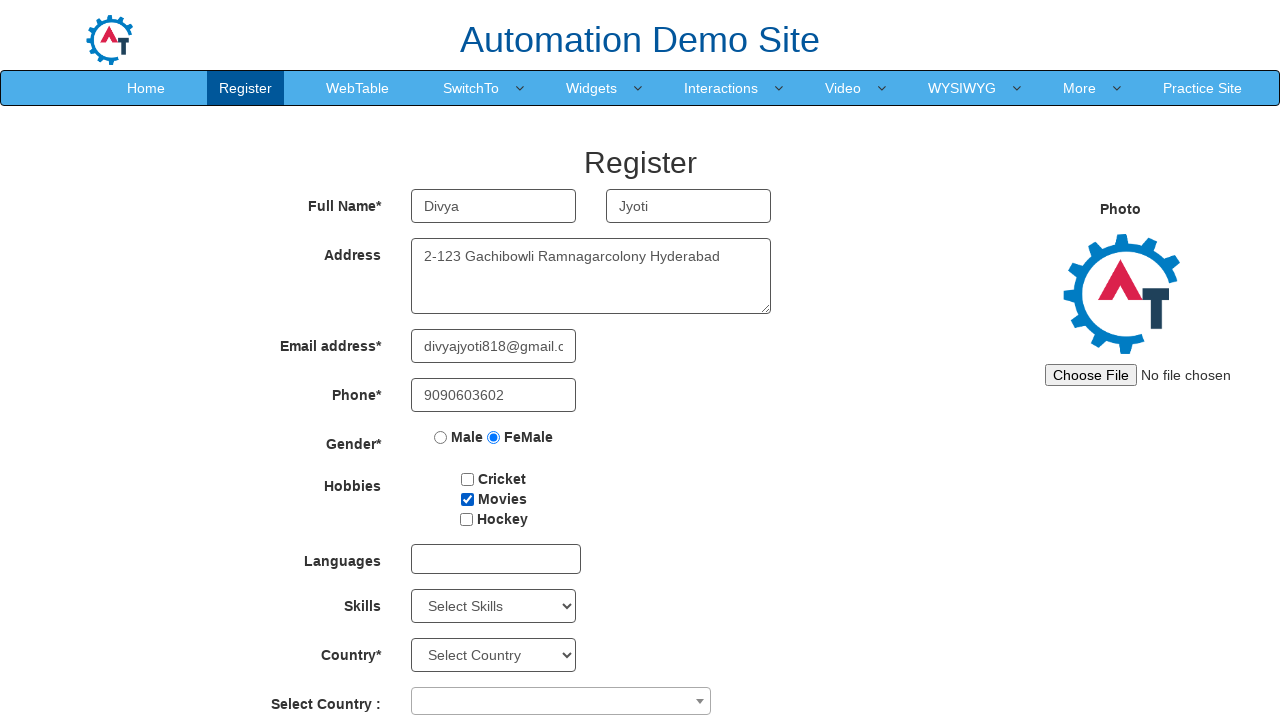

Selected Analytics from skills dropdown on select#Skills
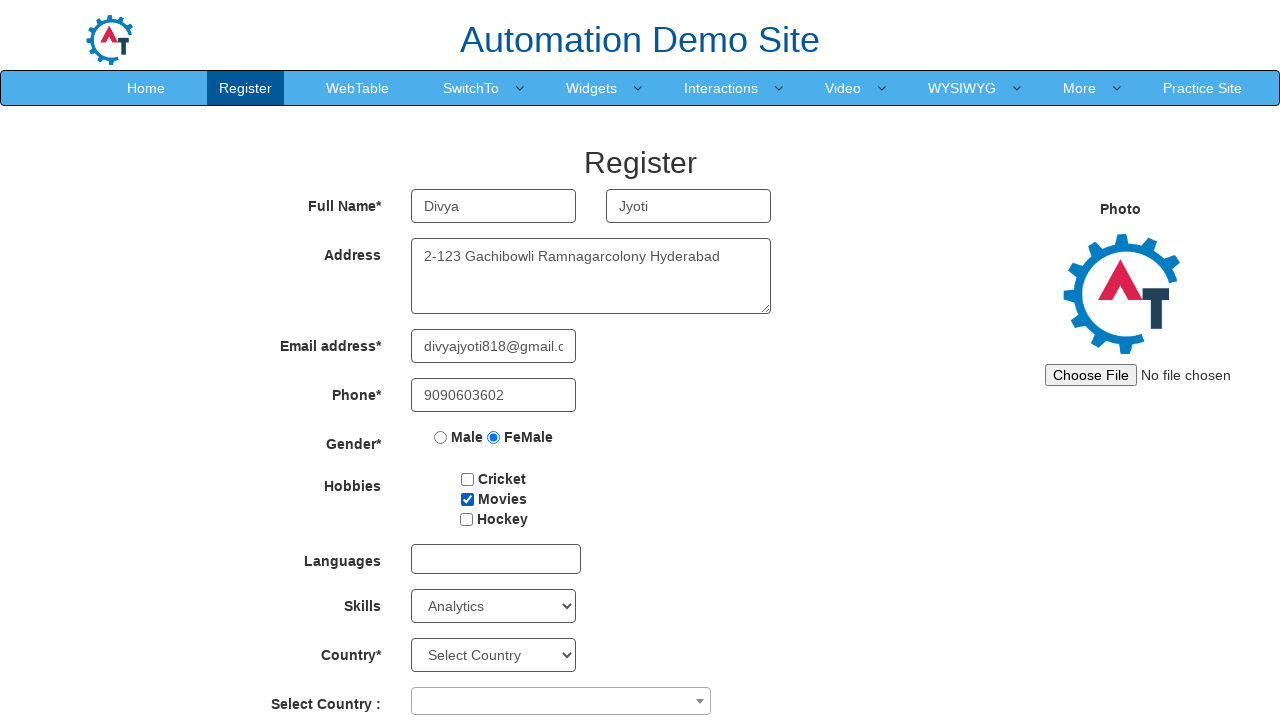

Opened country selection dropdown on select#countries
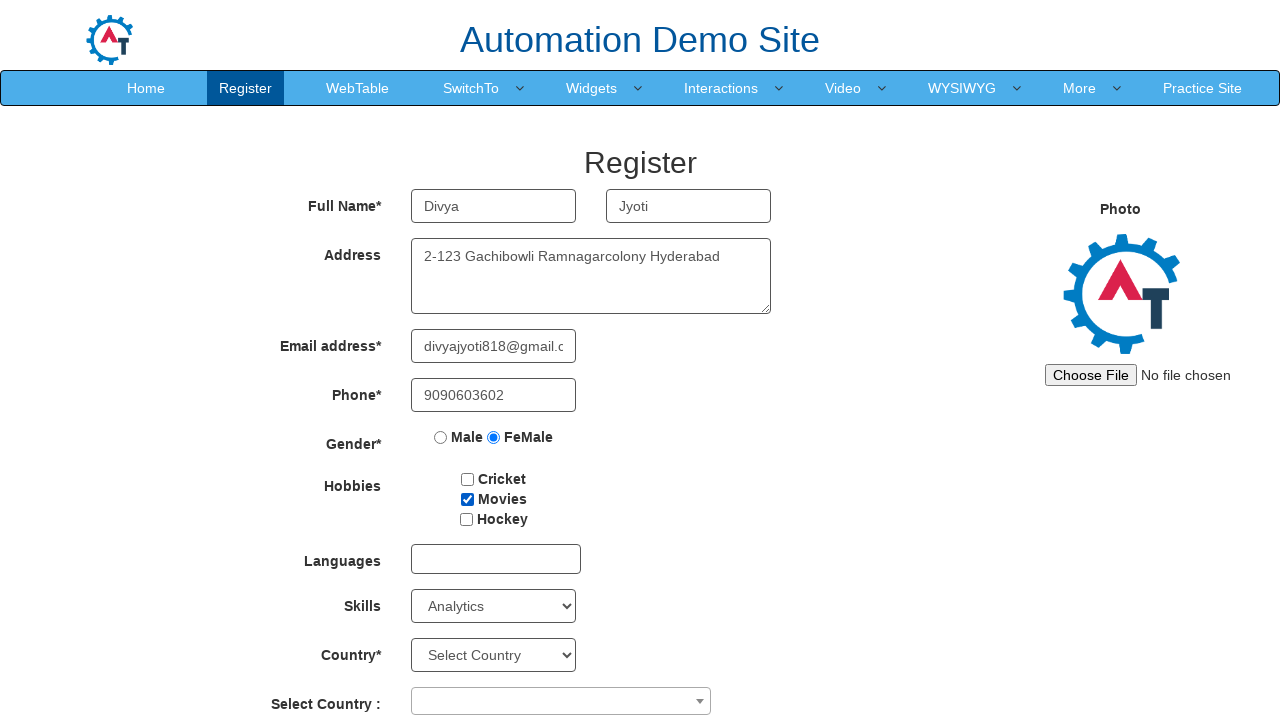

Clicked on country combobox to expand options at (561, 701) on span[role='combobox']
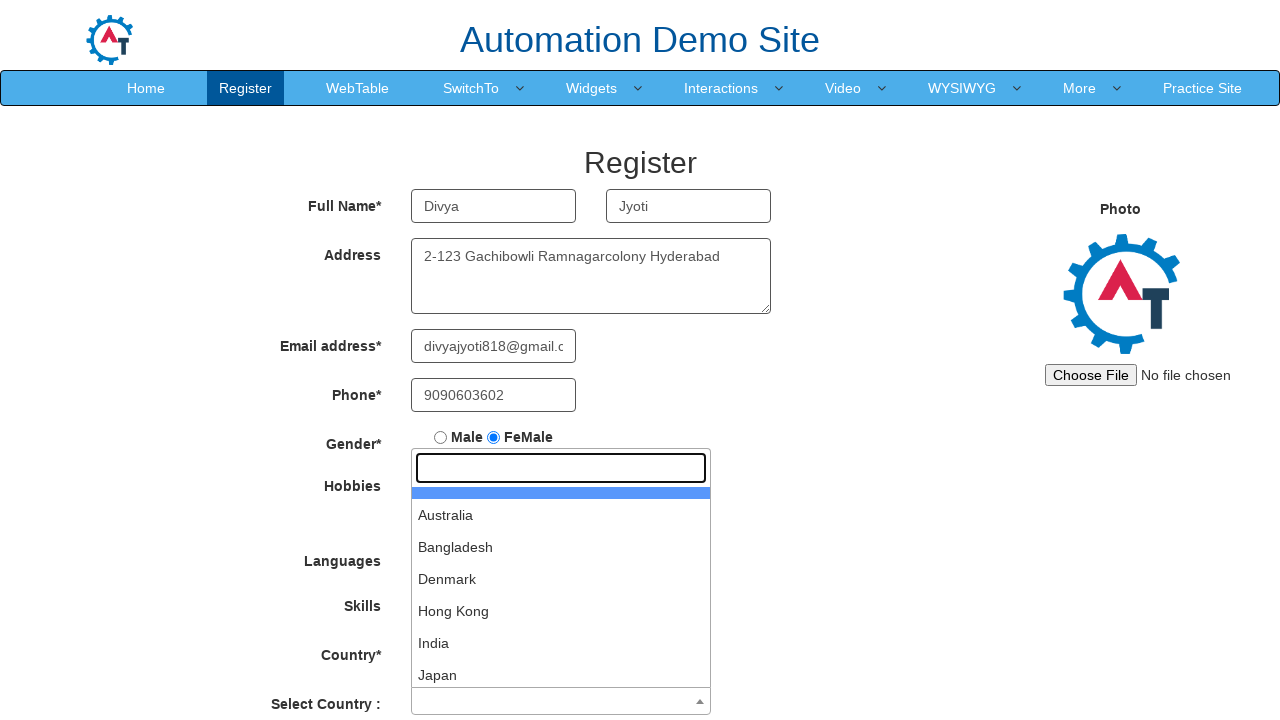

Filled password field with 'abcd@123' on input#firstpassword
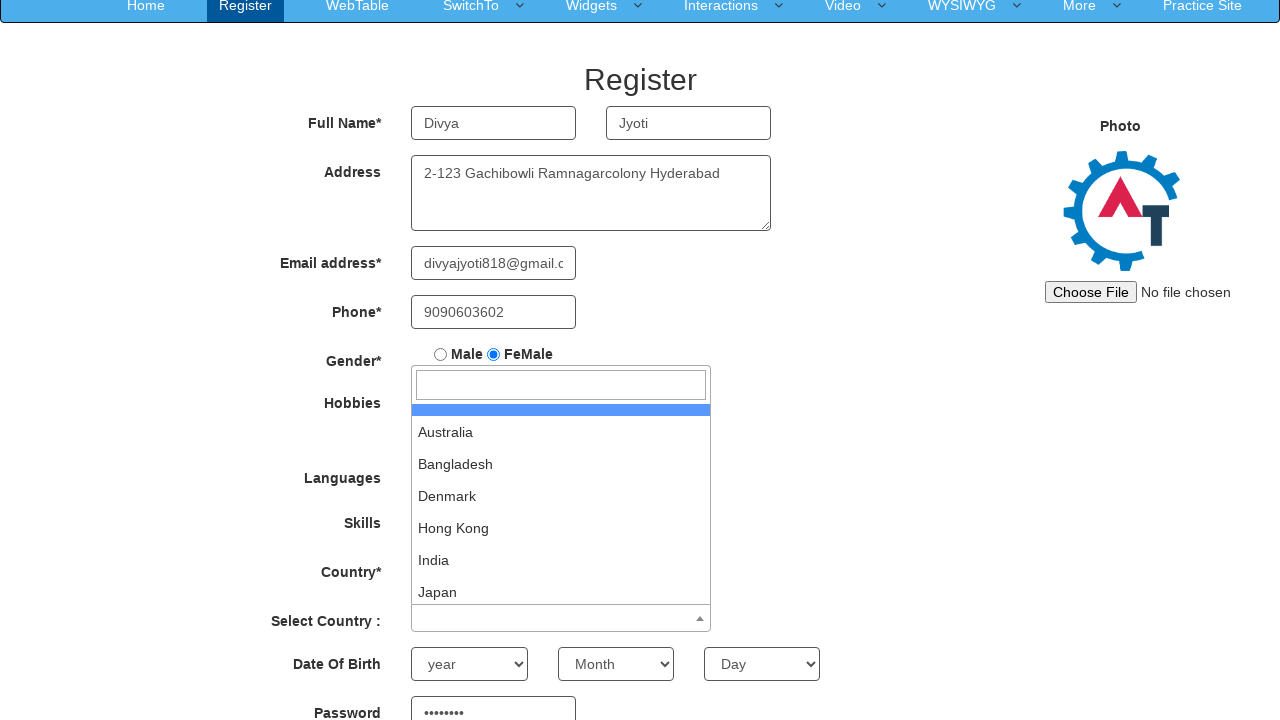

Filled confirm password field with 'abcd@123' on input#secondpassword
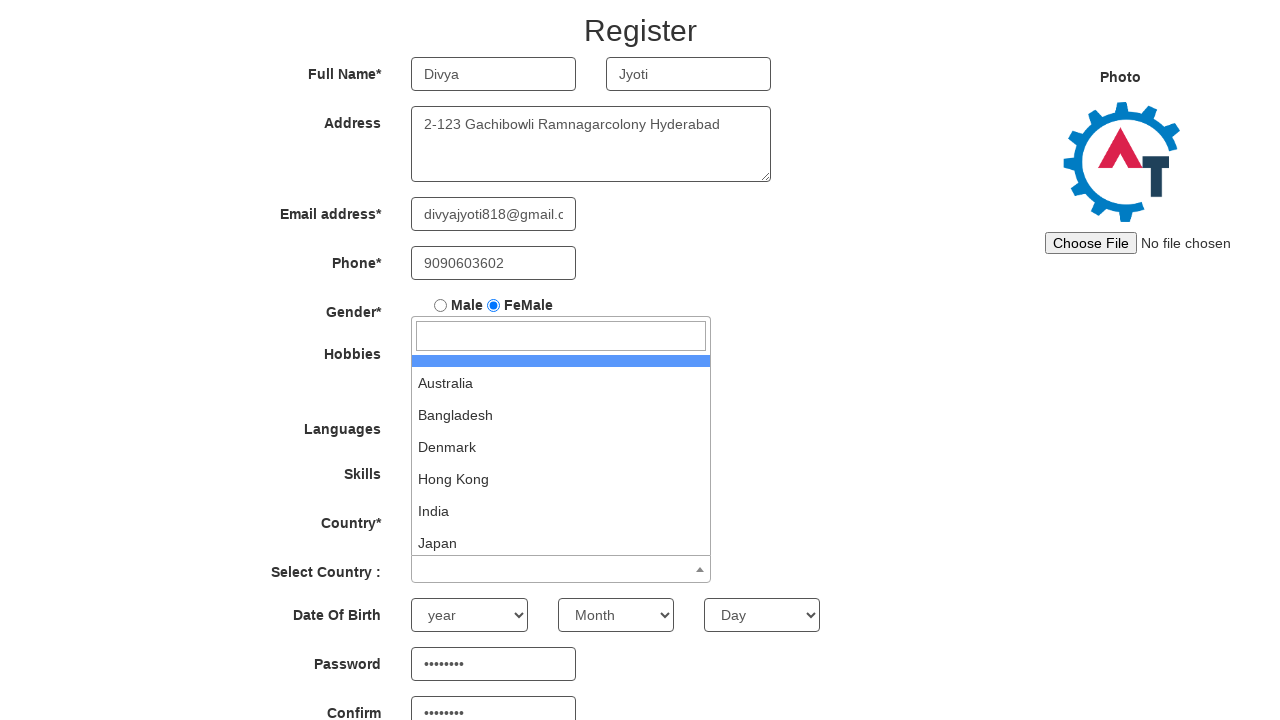

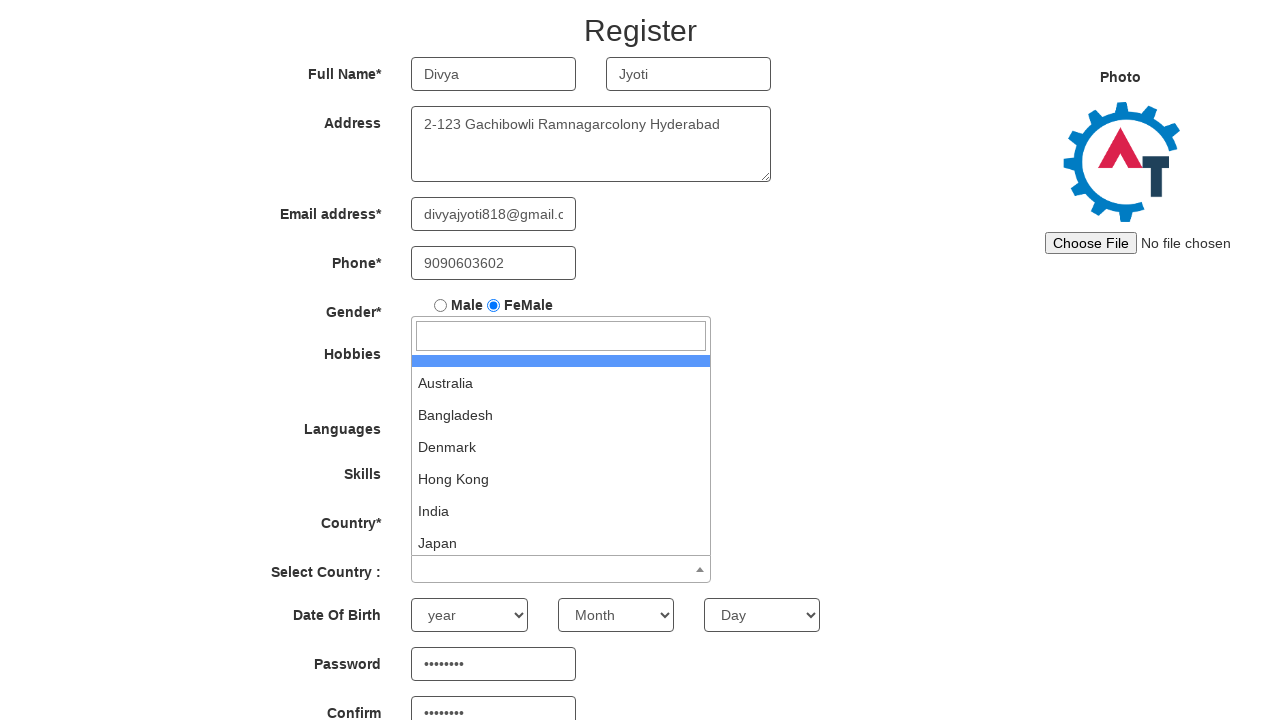